Tests editing a todo item by double-clicking, filling new text, and pressing Enter

Starting URL: https://demo.playwright.dev/todomvc

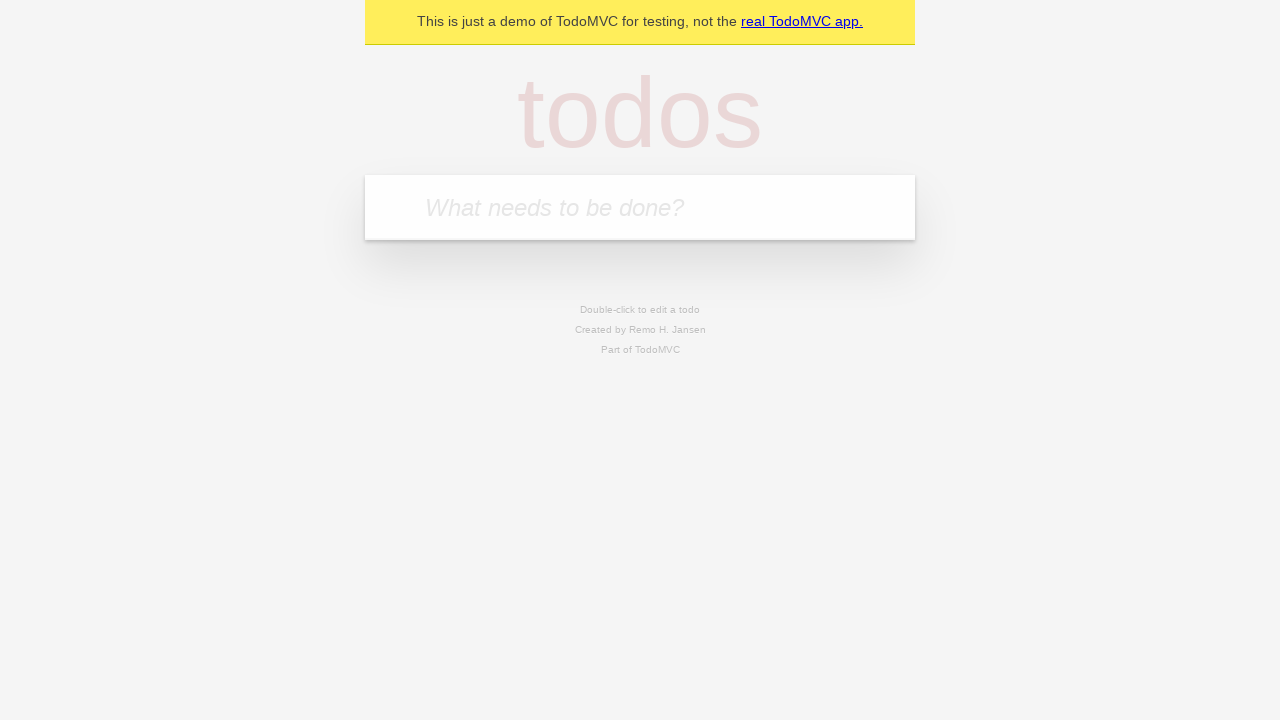

Filled todo input with 'buy some cheese' on internal:attr=[placeholder="What needs to be done?"i]
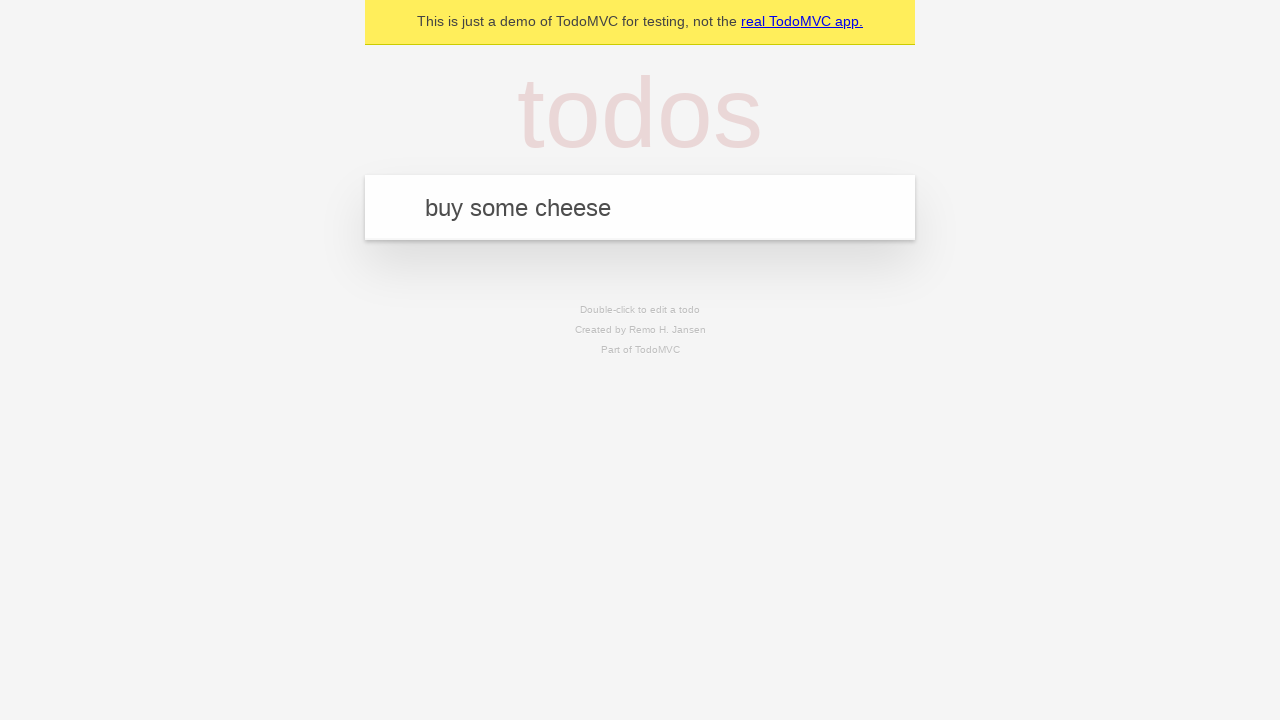

Pressed Enter to create first todo on internal:attr=[placeholder="What needs to be done?"i]
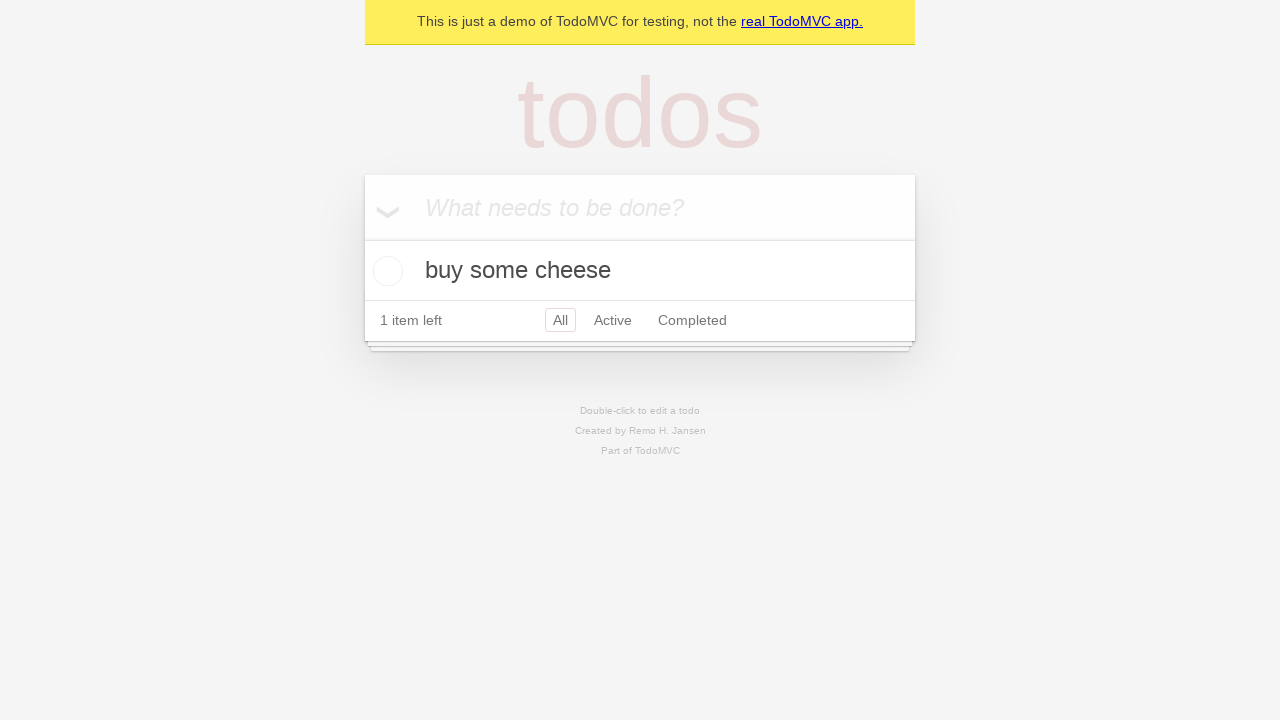

Filled todo input with 'feed the cat' on internal:attr=[placeholder="What needs to be done?"i]
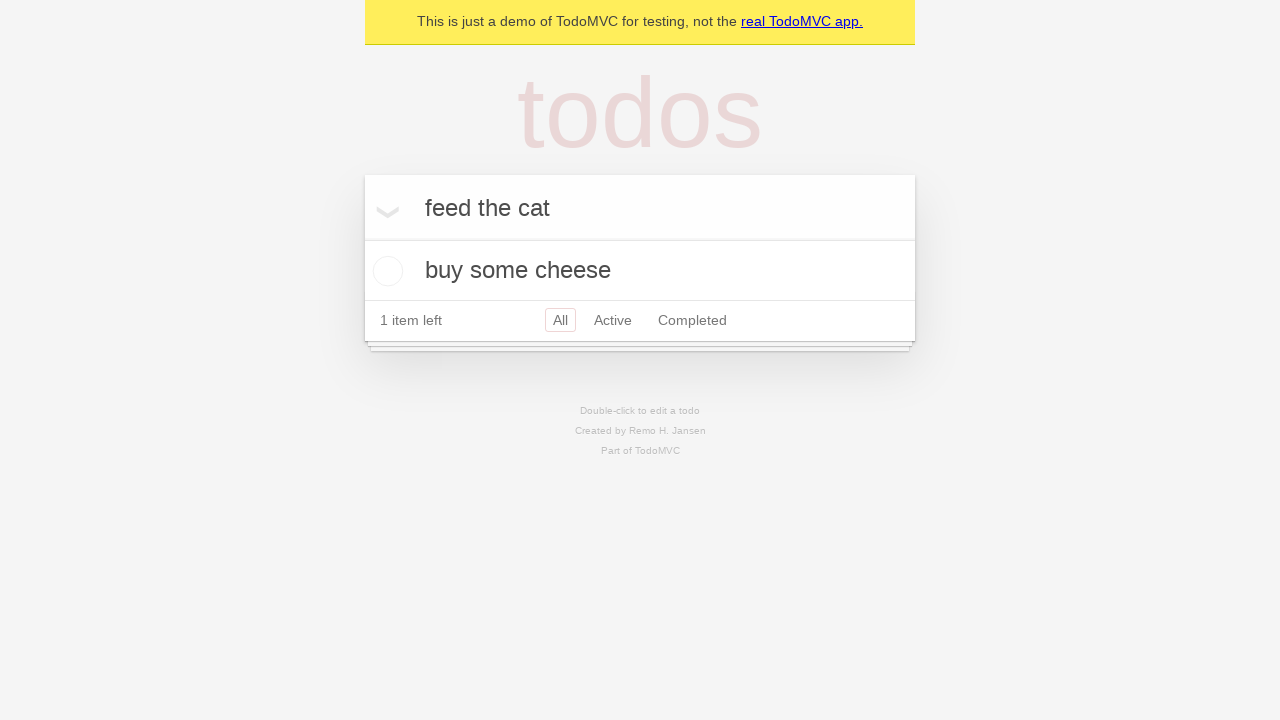

Pressed Enter to create second todo on internal:attr=[placeholder="What needs to be done?"i]
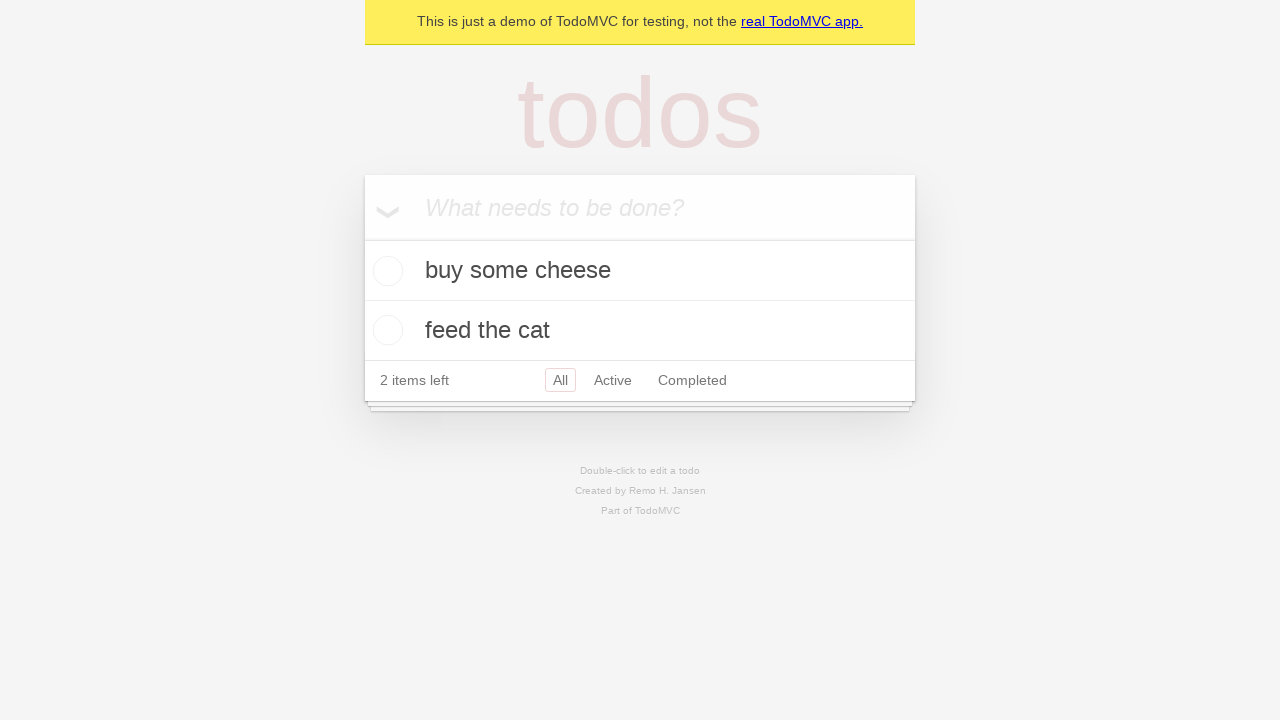

Filled todo input with 'book a doctors appointment' on internal:attr=[placeholder="What needs to be done?"i]
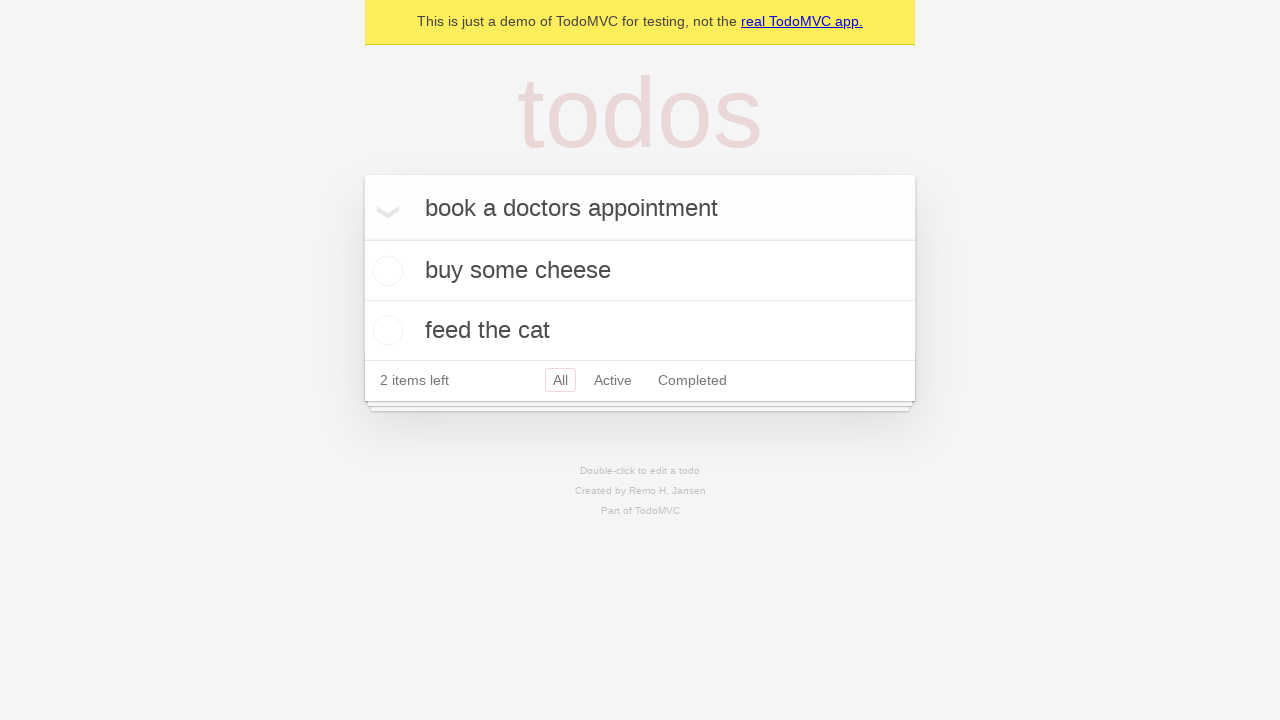

Pressed Enter to create third todo on internal:attr=[placeholder="What needs to be done?"i]
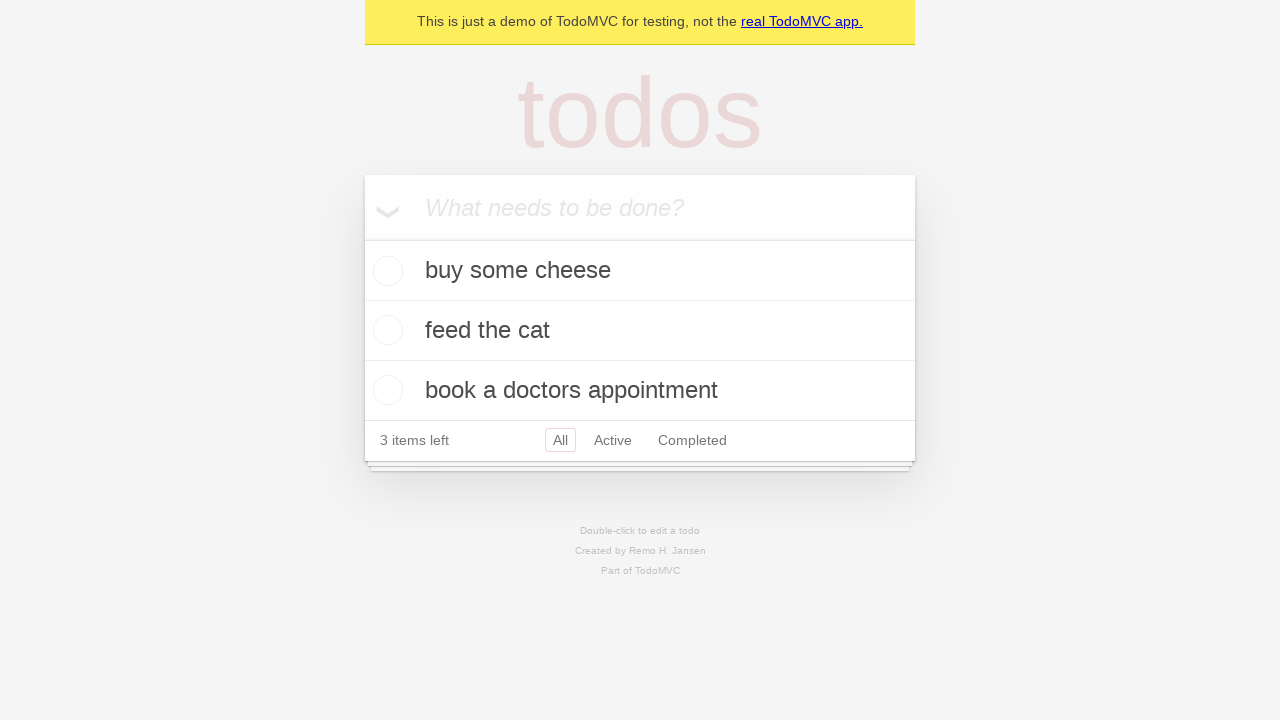

Double-clicked second todo item to enter edit mode at (640, 331) on internal:testid=[data-testid="todo-item"s] >> nth=1
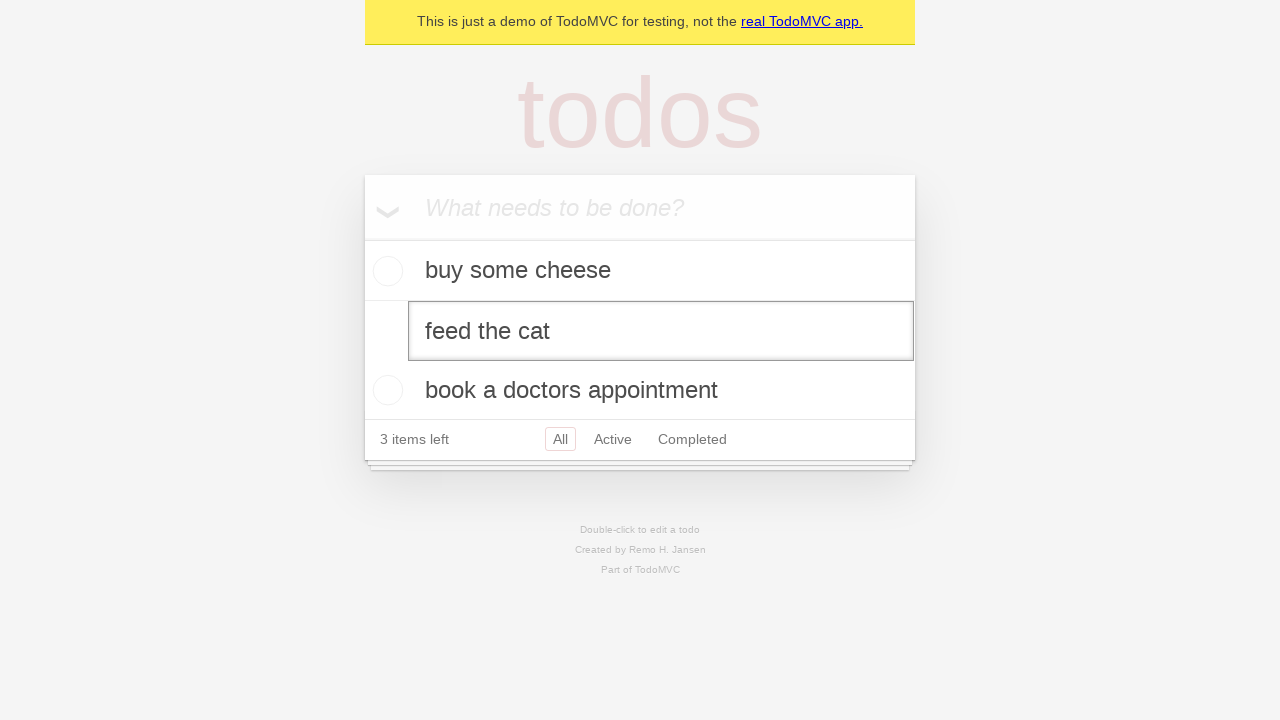

Filled edit field with 'buy some sausages' on internal:testid=[data-testid="todo-item"s] >> nth=1 >> internal:role=textbox[nam
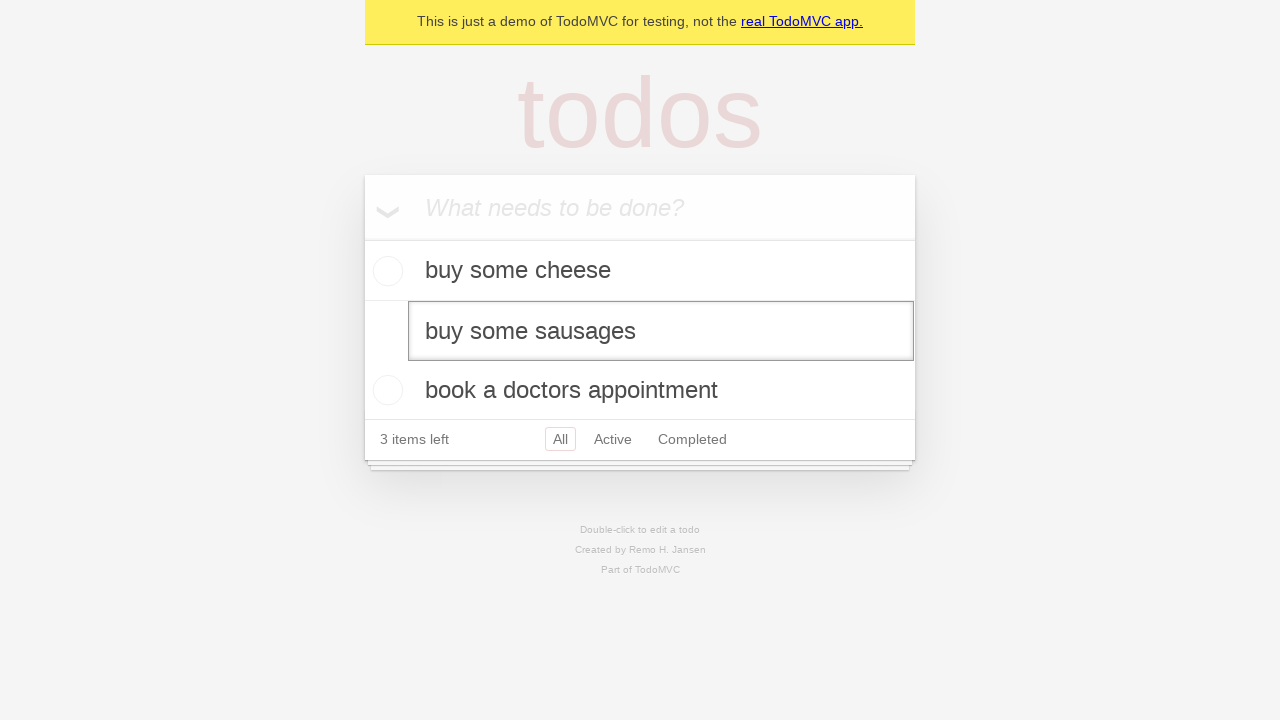

Pressed Enter to confirm todo item edit on internal:testid=[data-testid="todo-item"s] >> nth=1 >> internal:role=textbox[nam
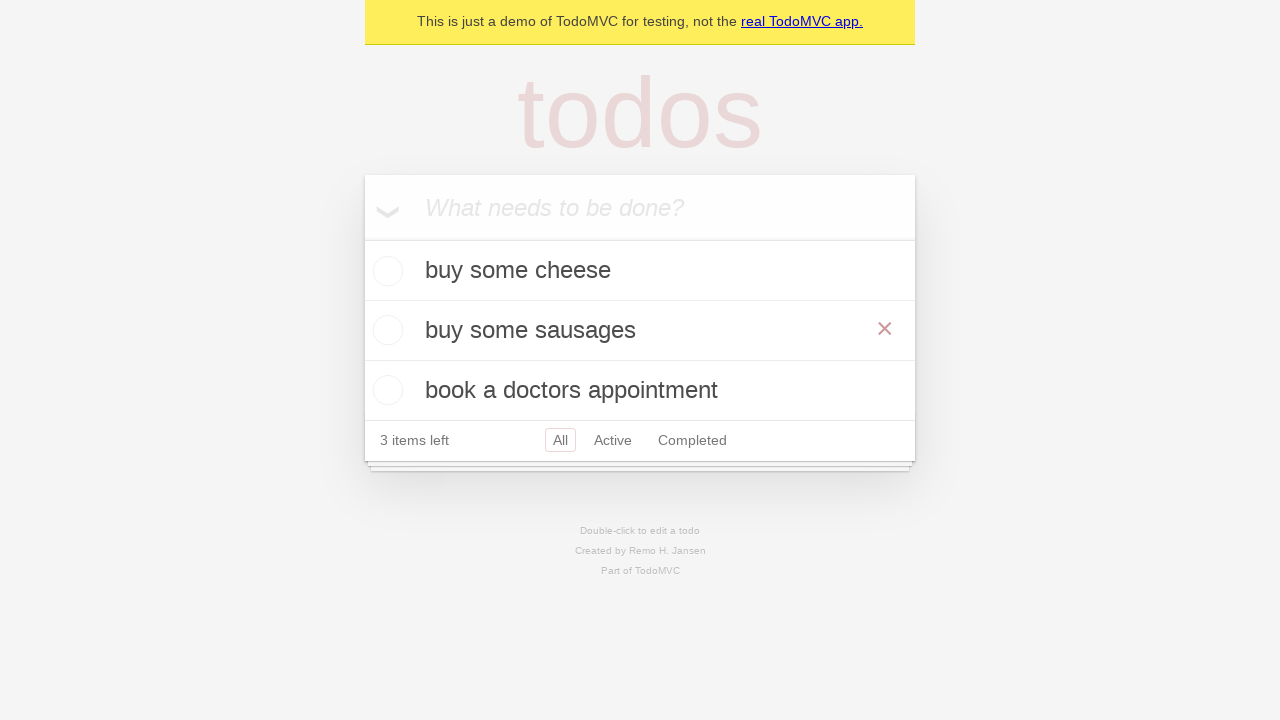

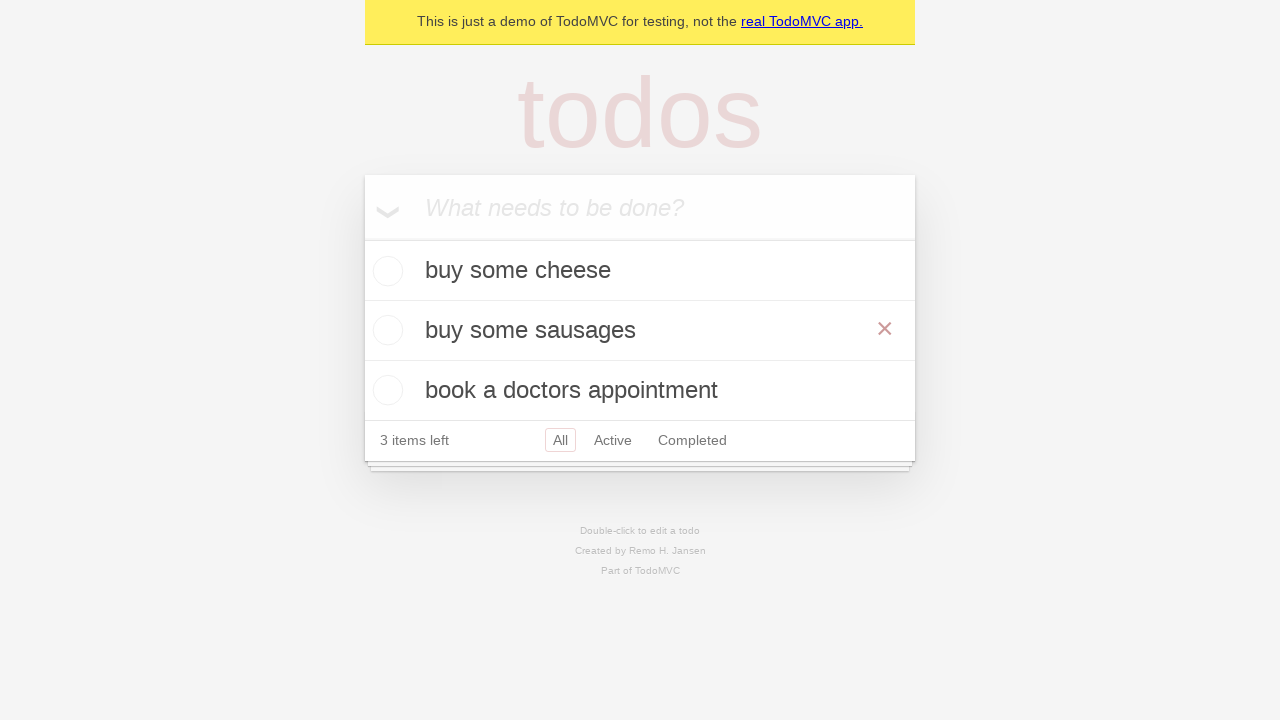